Tests dropdown selection and passenger count functionality by selecting a currency from a dropdown, opening the passenger info section, incrementing adult passenger count 4 times, and closing the passenger options panel.

Starting URL: https://rahulshettyacademy.com/dropdownsPractise/

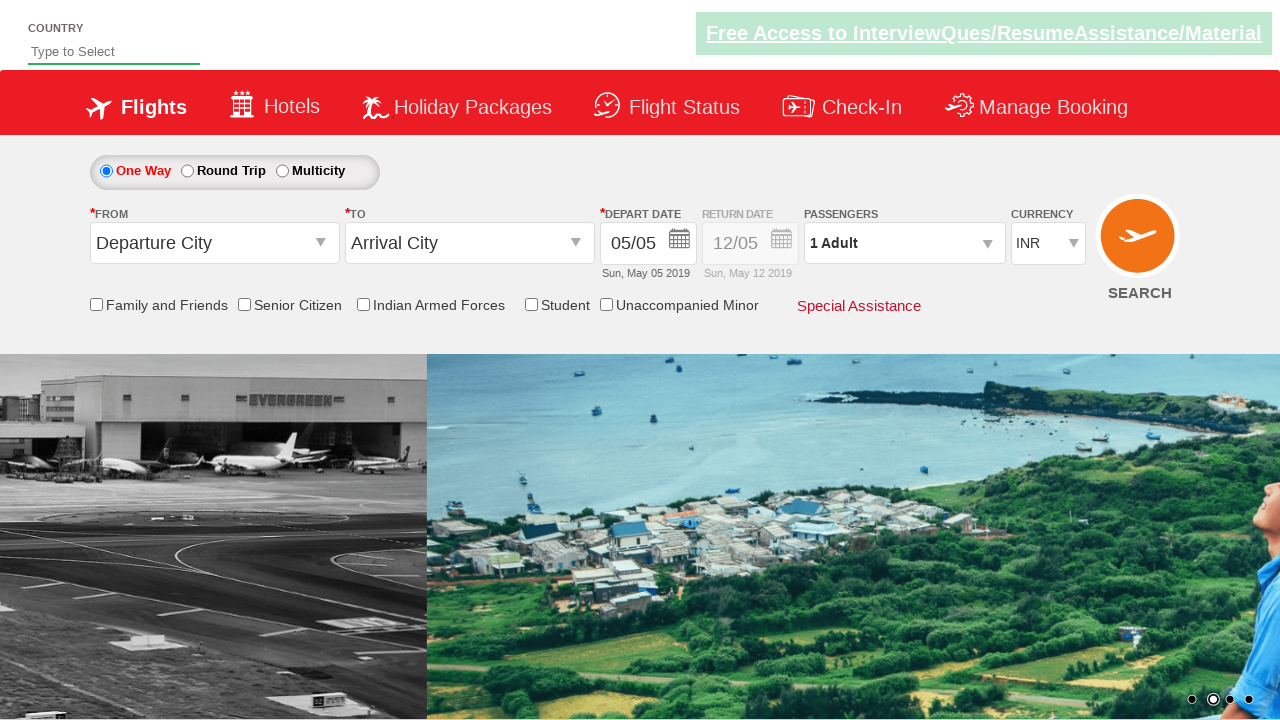

Selected INR from currency dropdown on select[name='ctl00$mainContent$DropDownListCurrency']
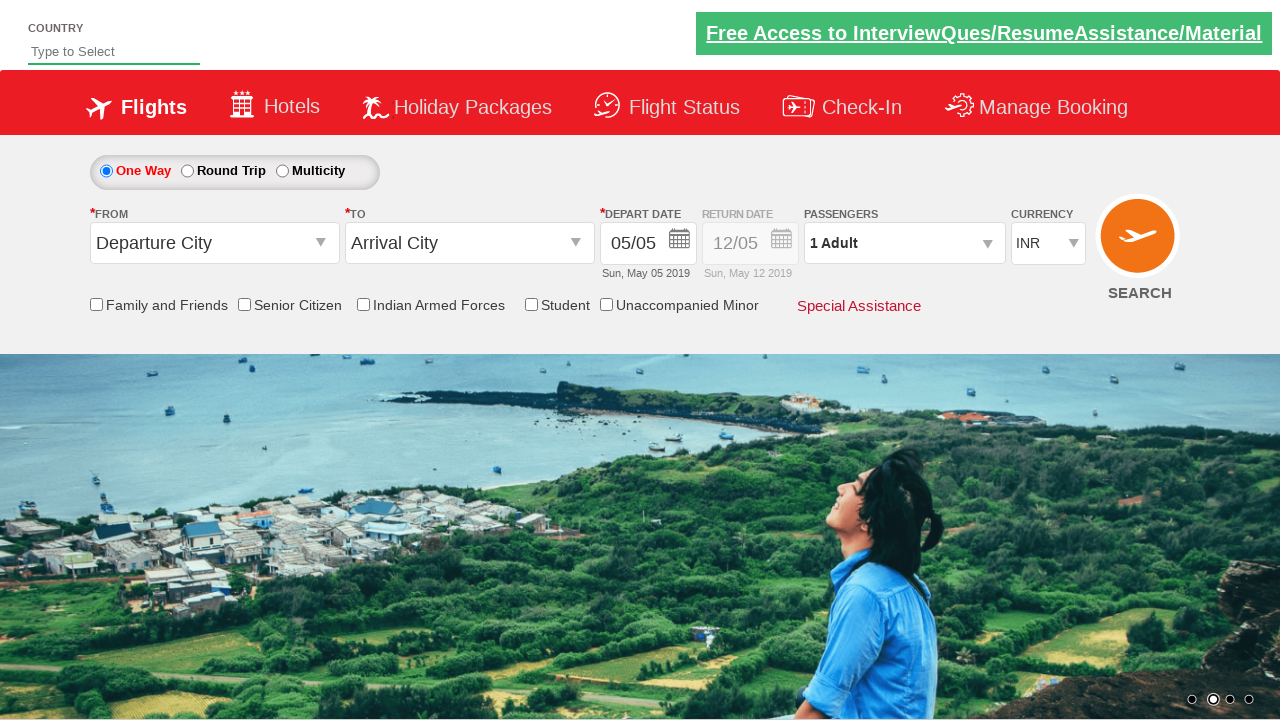

Clicked on passenger info section to open it at (904, 243) on .paxinfo
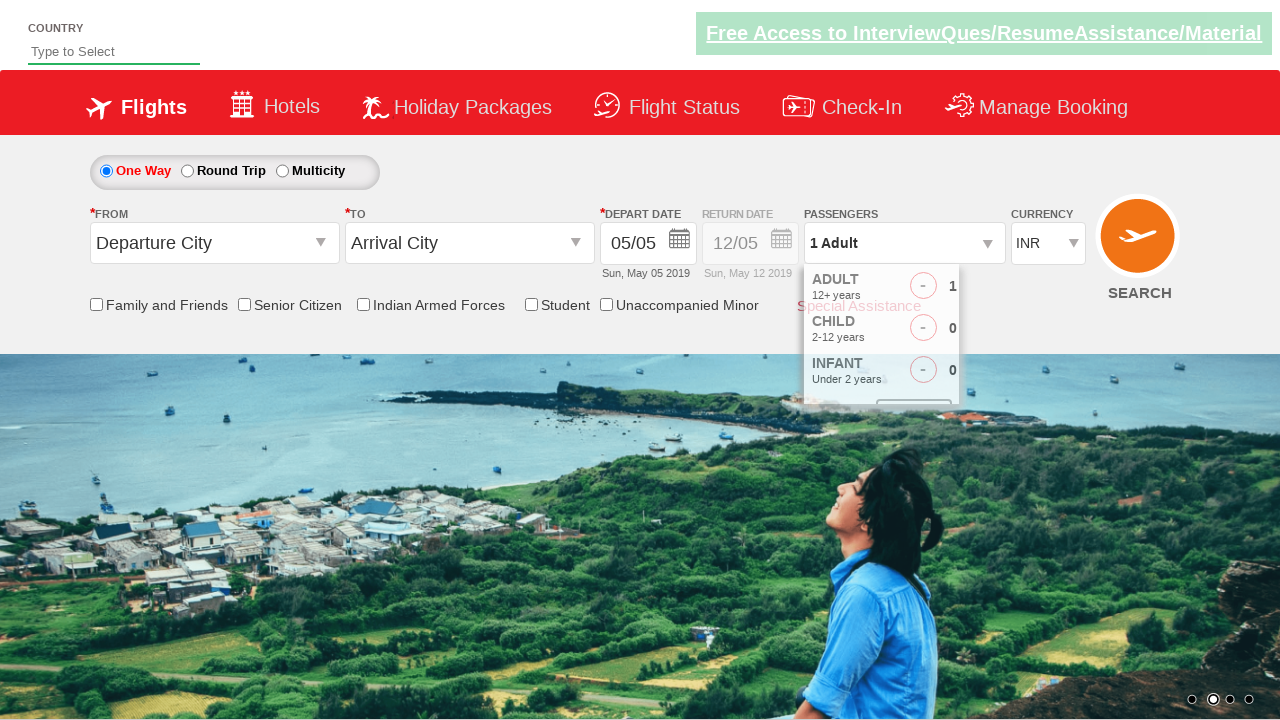

Passenger options panel is now visible
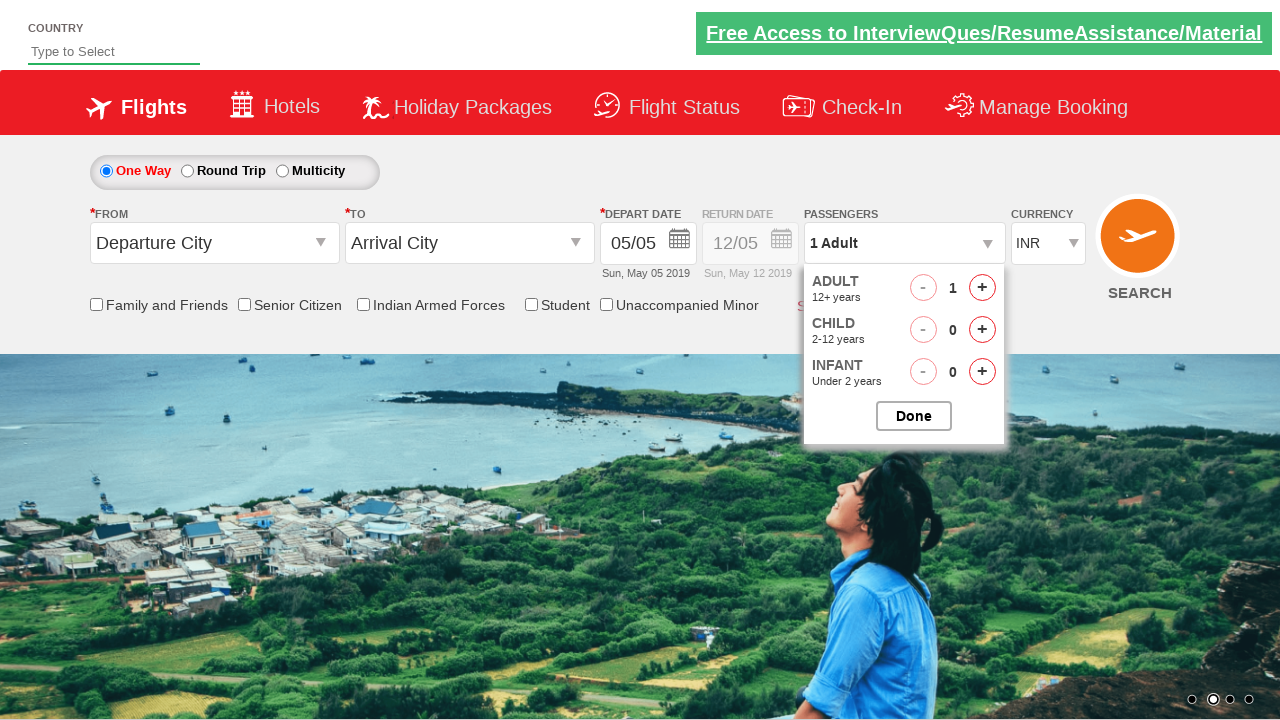

Incremented adult passenger count (iteration 1 of 4) at (982, 288) on #hrefIncAdt
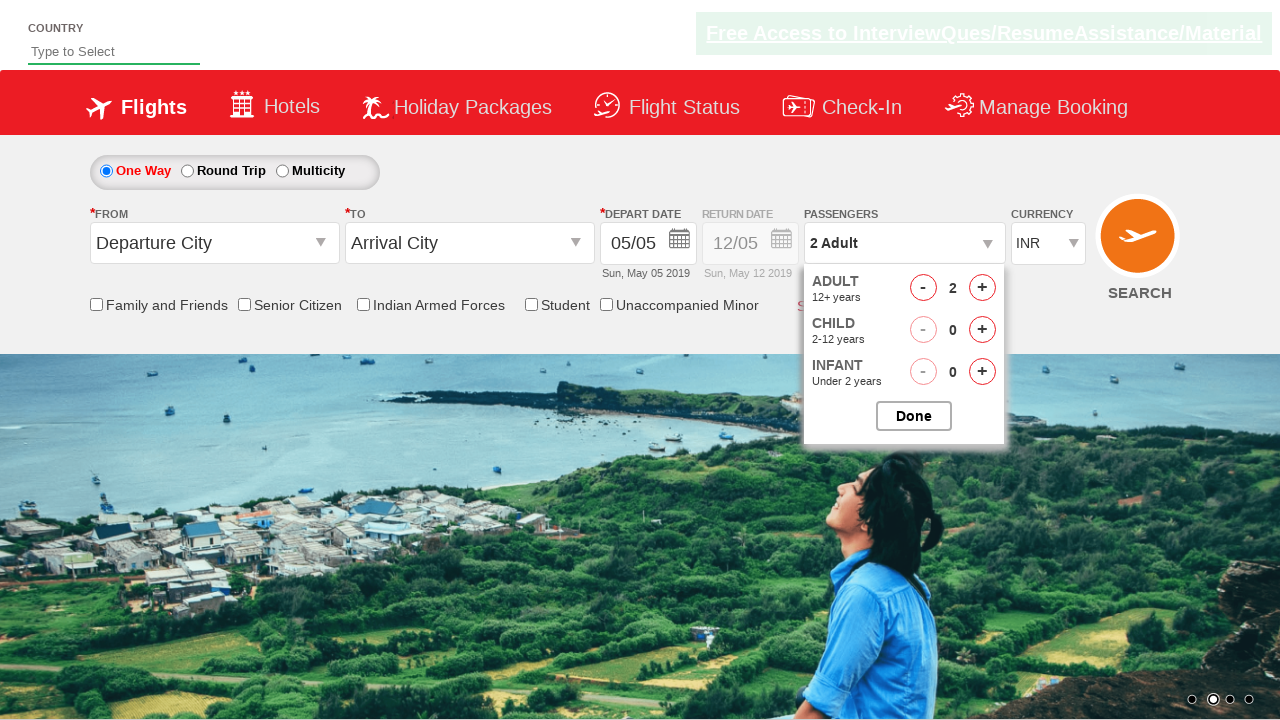

Incremented adult passenger count (iteration 2 of 4) at (982, 288) on #hrefIncAdt
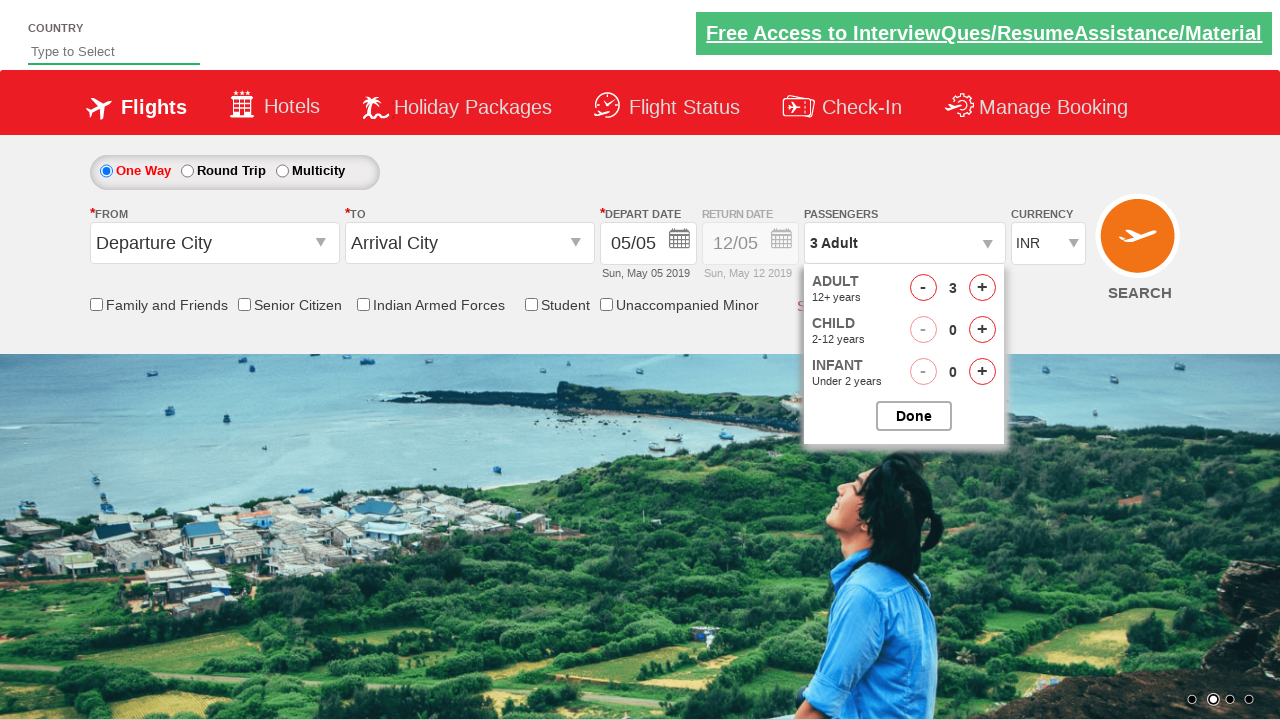

Incremented adult passenger count (iteration 3 of 4) at (982, 288) on #hrefIncAdt
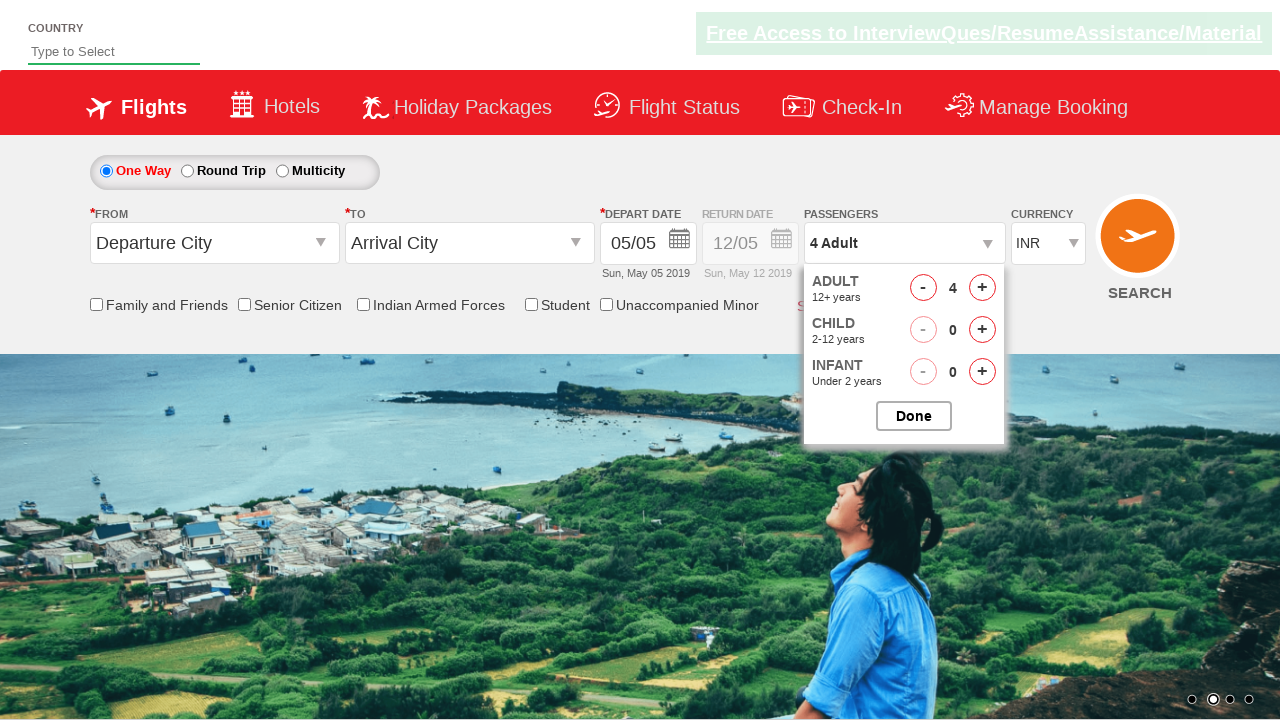

Incremented adult passenger count (iteration 4 of 4) at (982, 288) on #hrefIncAdt
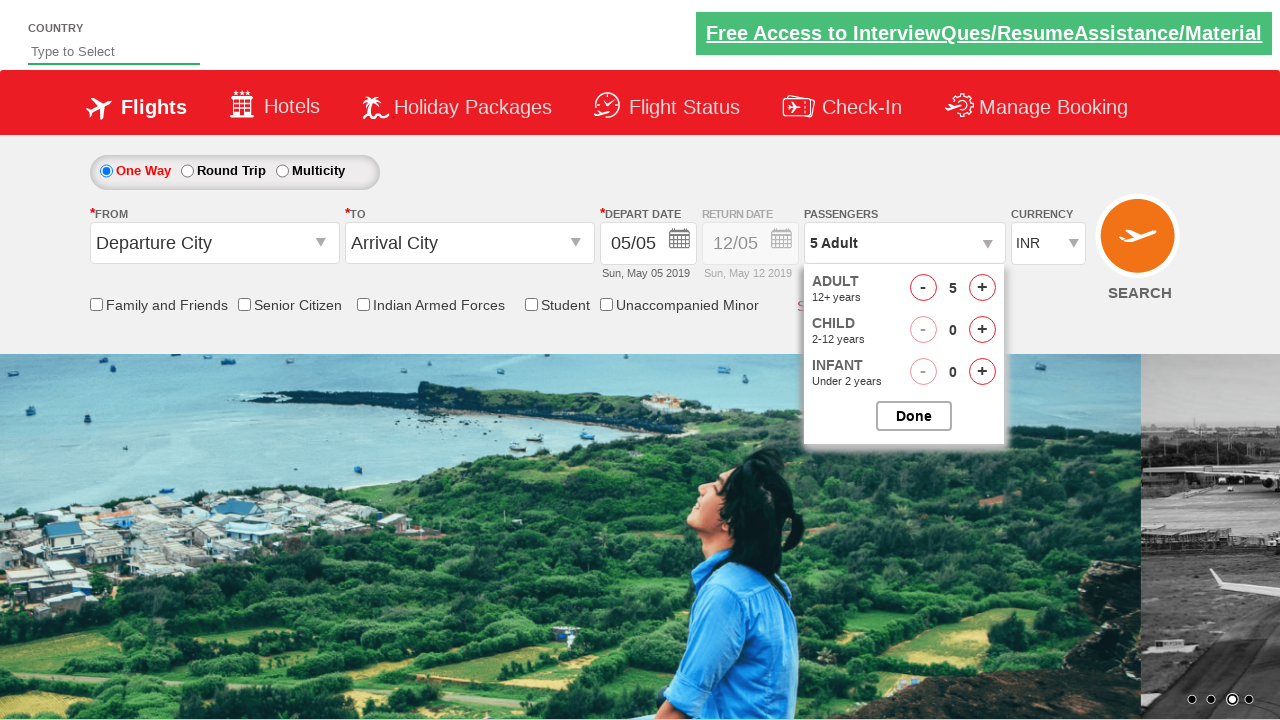

Closed the passenger options panel at (914, 416) on #btnclosepaxoption
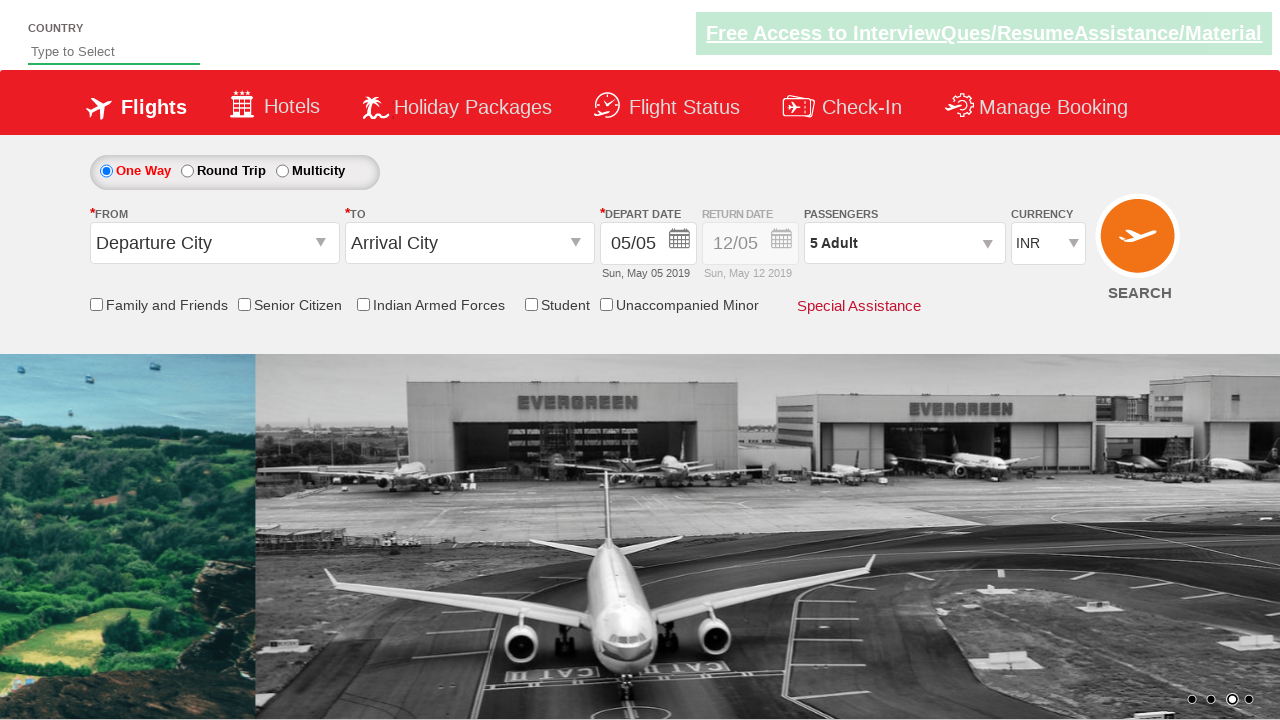

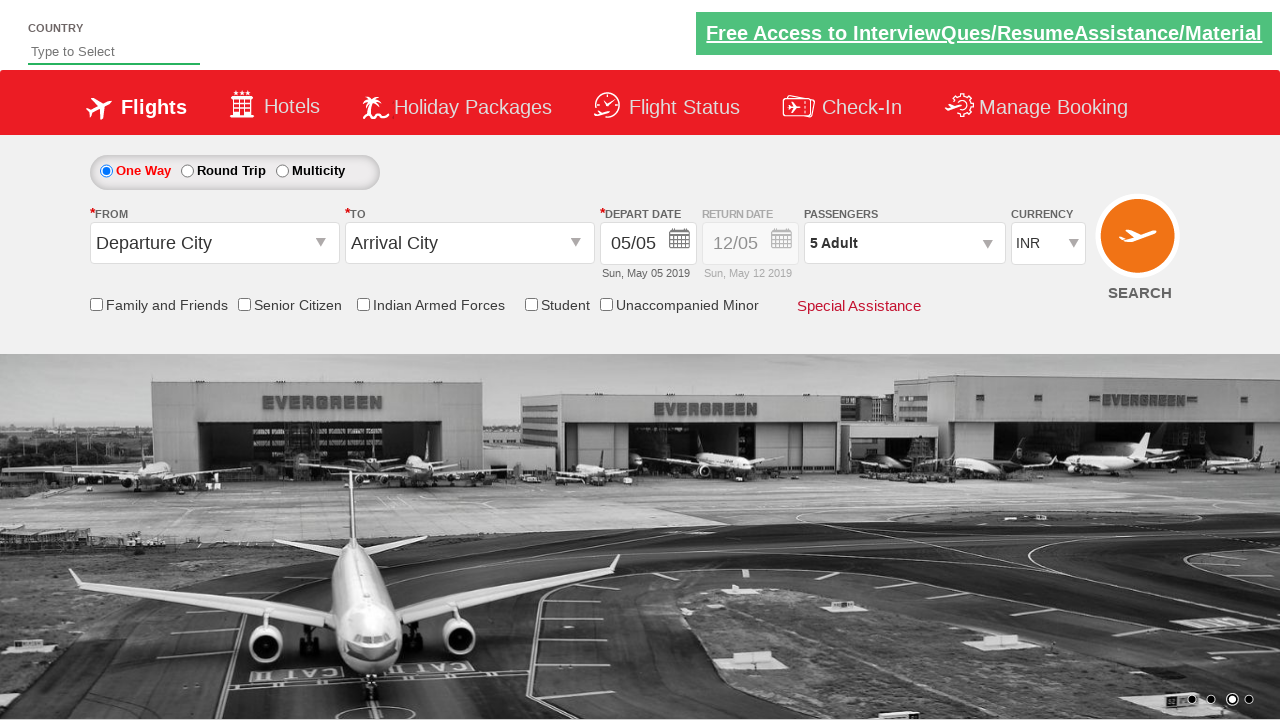